Tests multiple consecutive failed login attempts with different invalid credentials, verifying the error message persists

Starting URL: https://www.saucedemo.com/

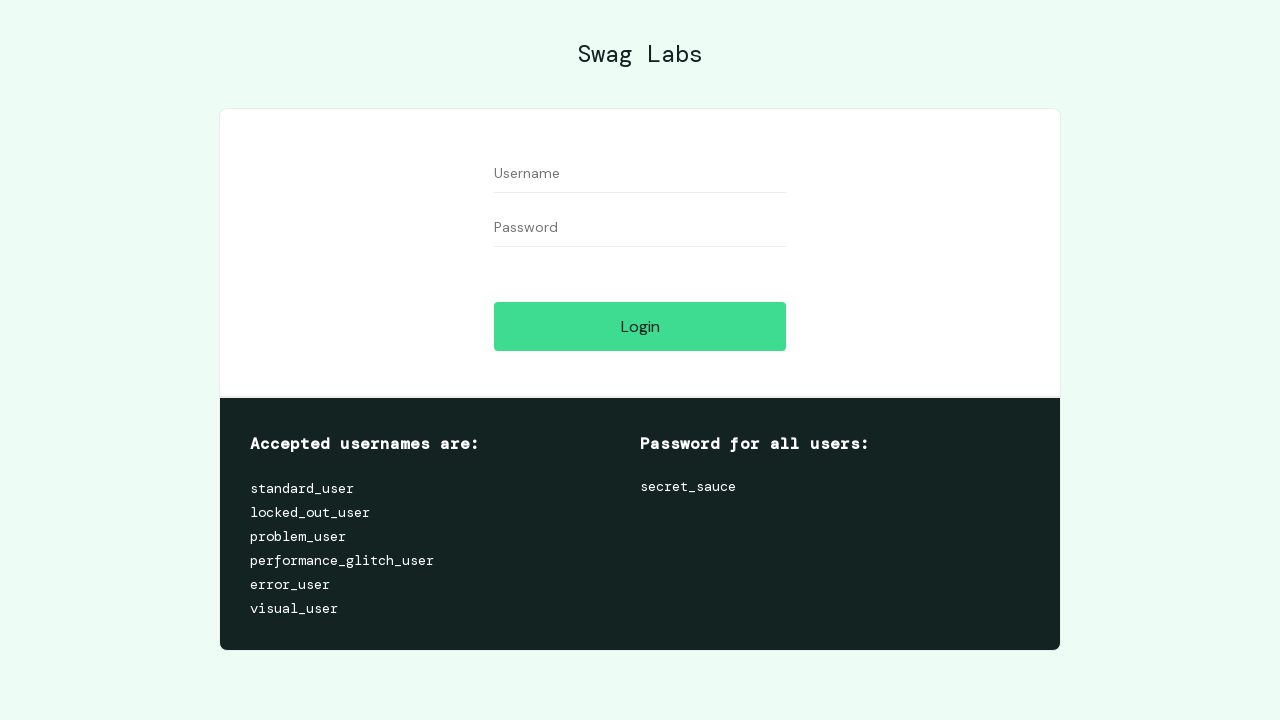

Filled username field with 'standard_useraaa' for first login attempt on [data-test='username']
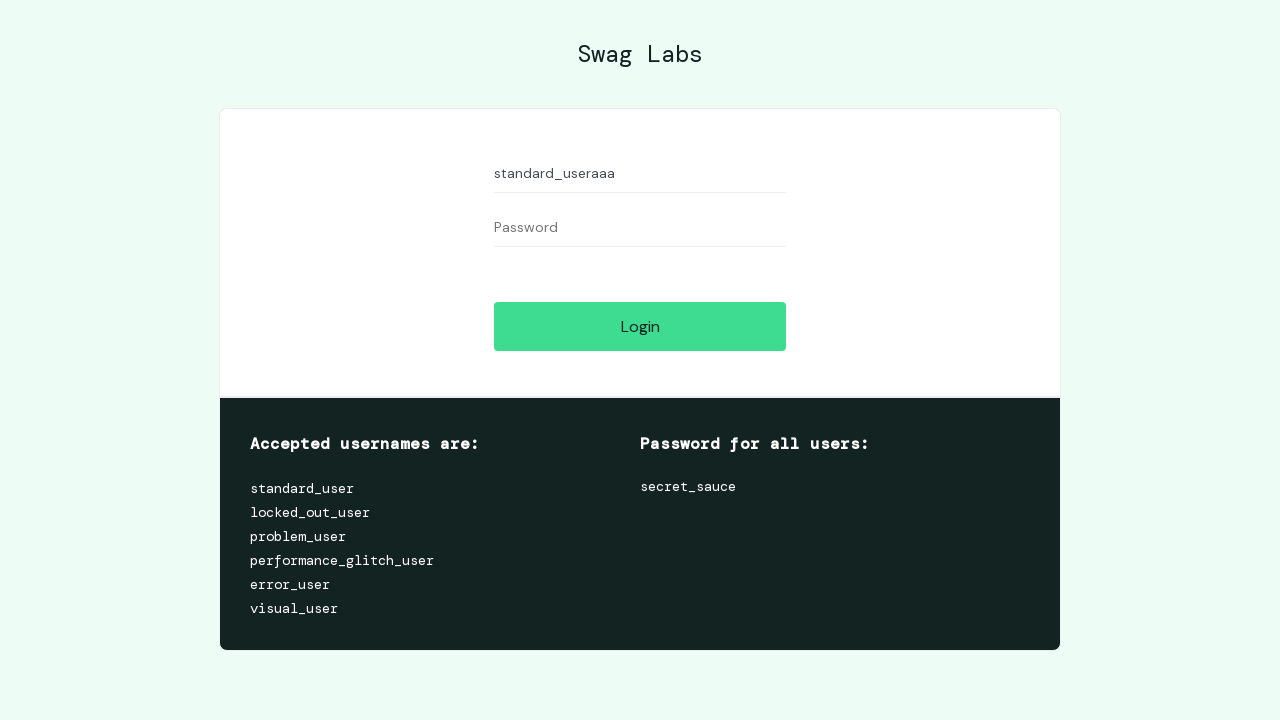

Filled password field with 'secret_sauce000' for first login attempt on [data-test='password']
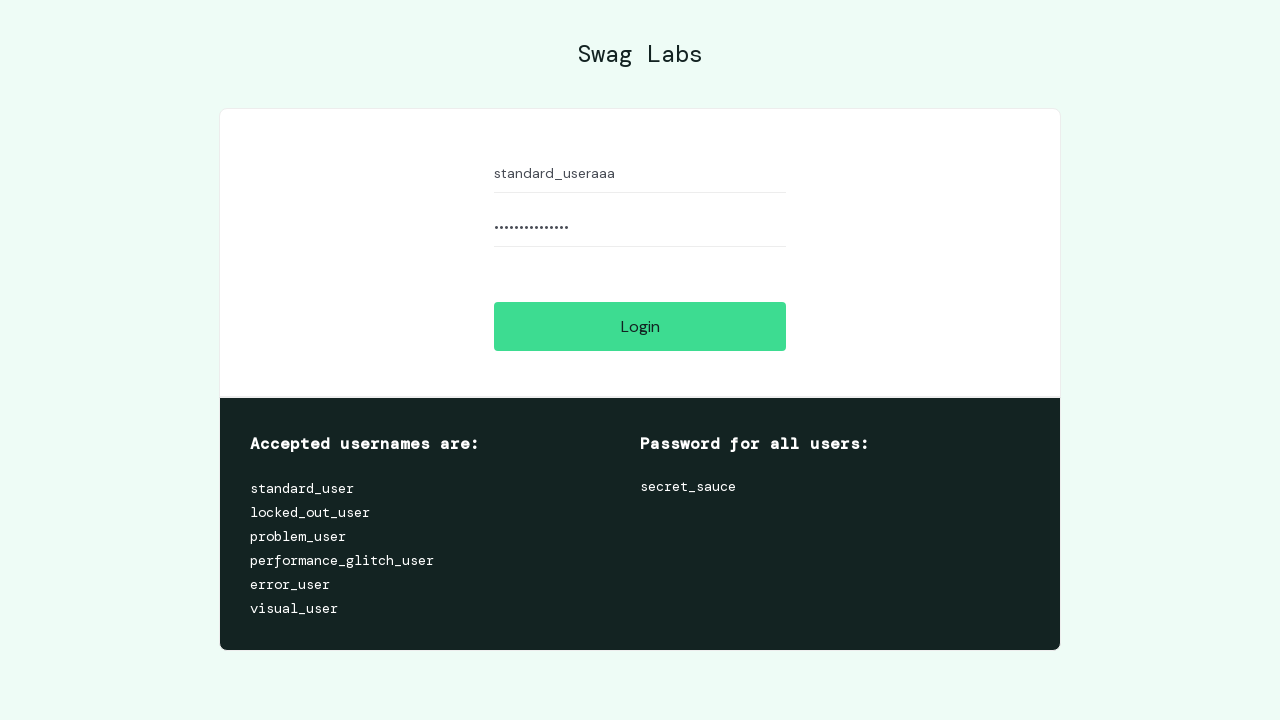

Clicked login button for first attempt with invalid credentials at (640, 326) on [data-test='login-button']
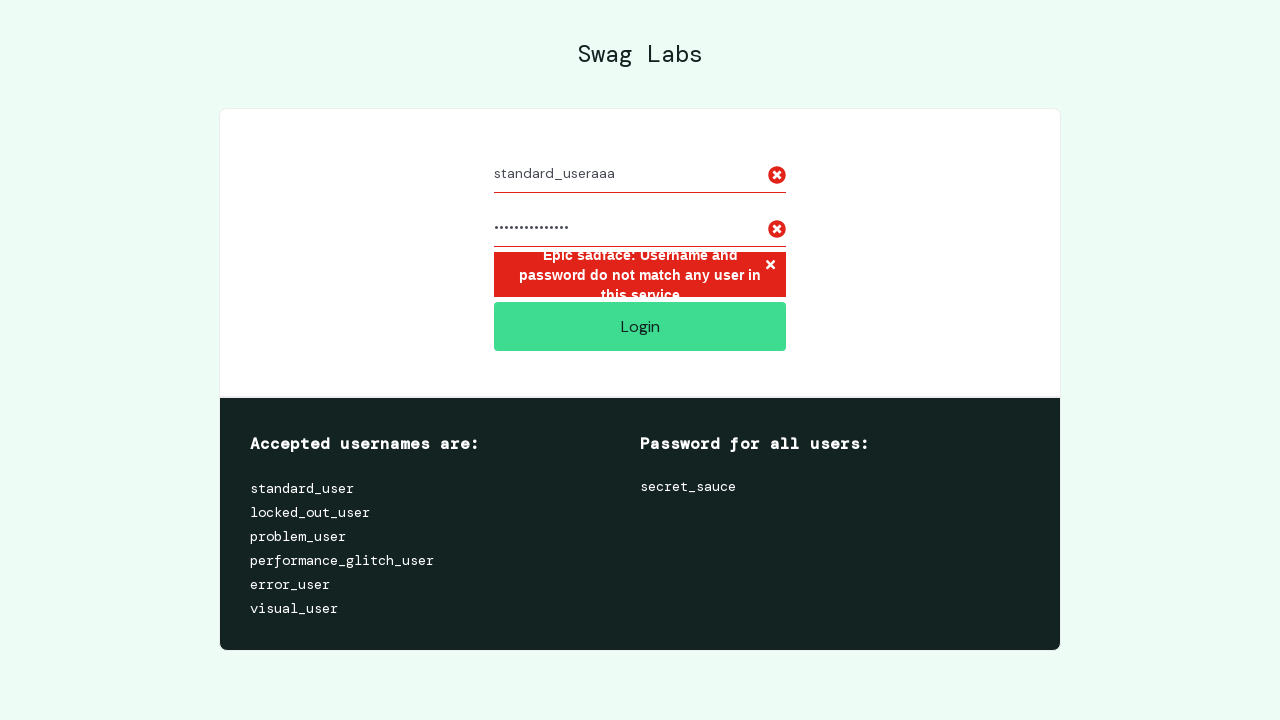

Filled username field with 'standard_useraaabbb' for second login attempt on [data-test='username']
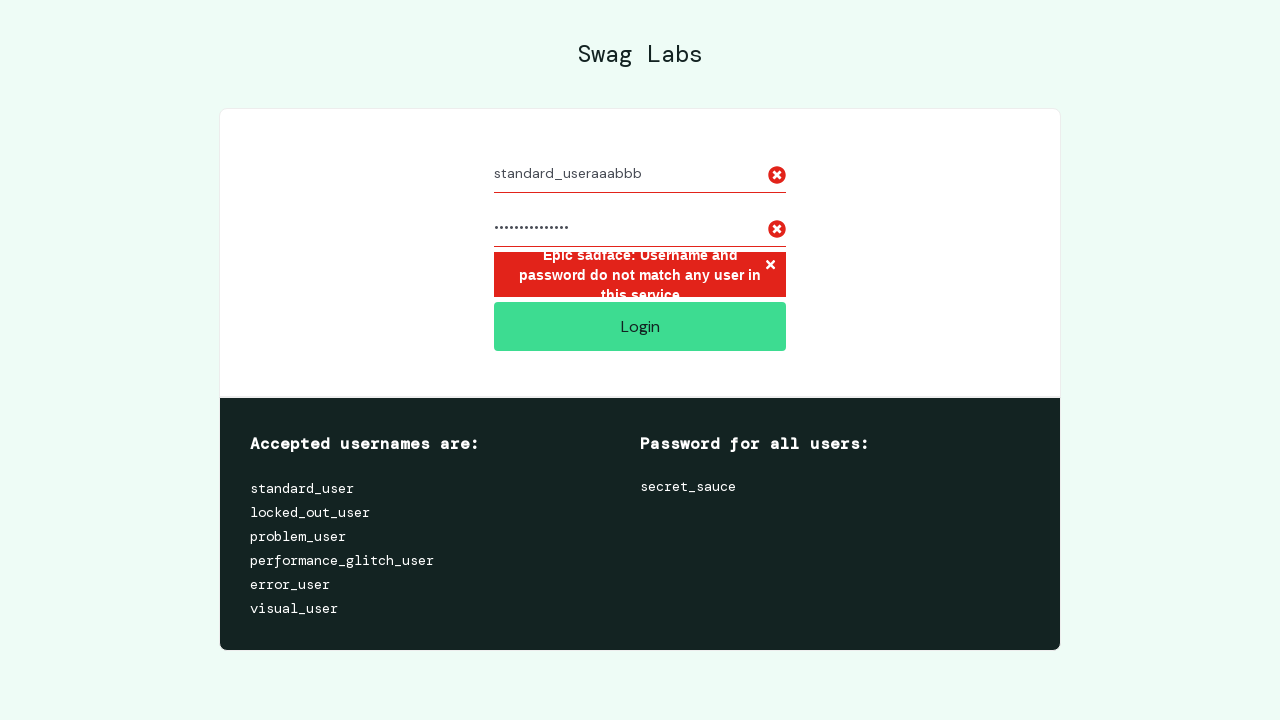

Filled password field with 'secret_sauce000111' for second login attempt on [data-test='password']
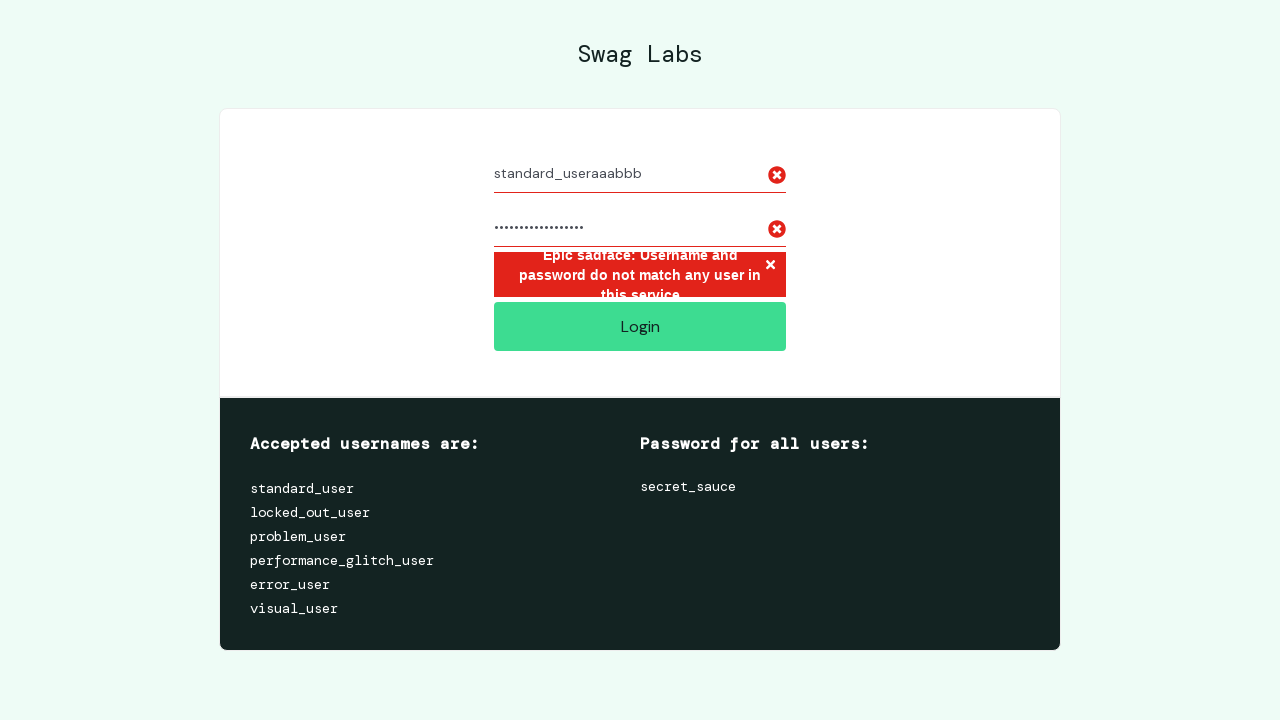

Clicked login button for second attempt with invalid credentials at (640, 326) on [data-test='login-button']
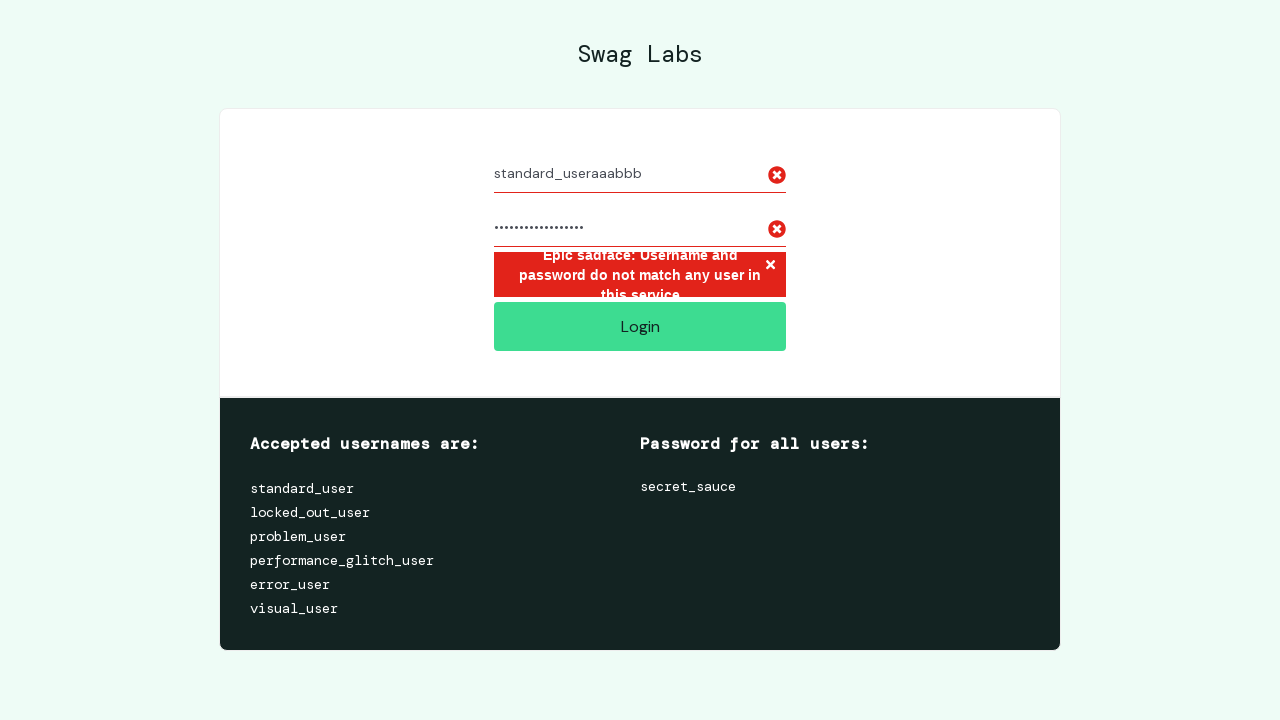

Filled username field with 'standard_useraaabbbccc' for third login attempt on [data-test='username']
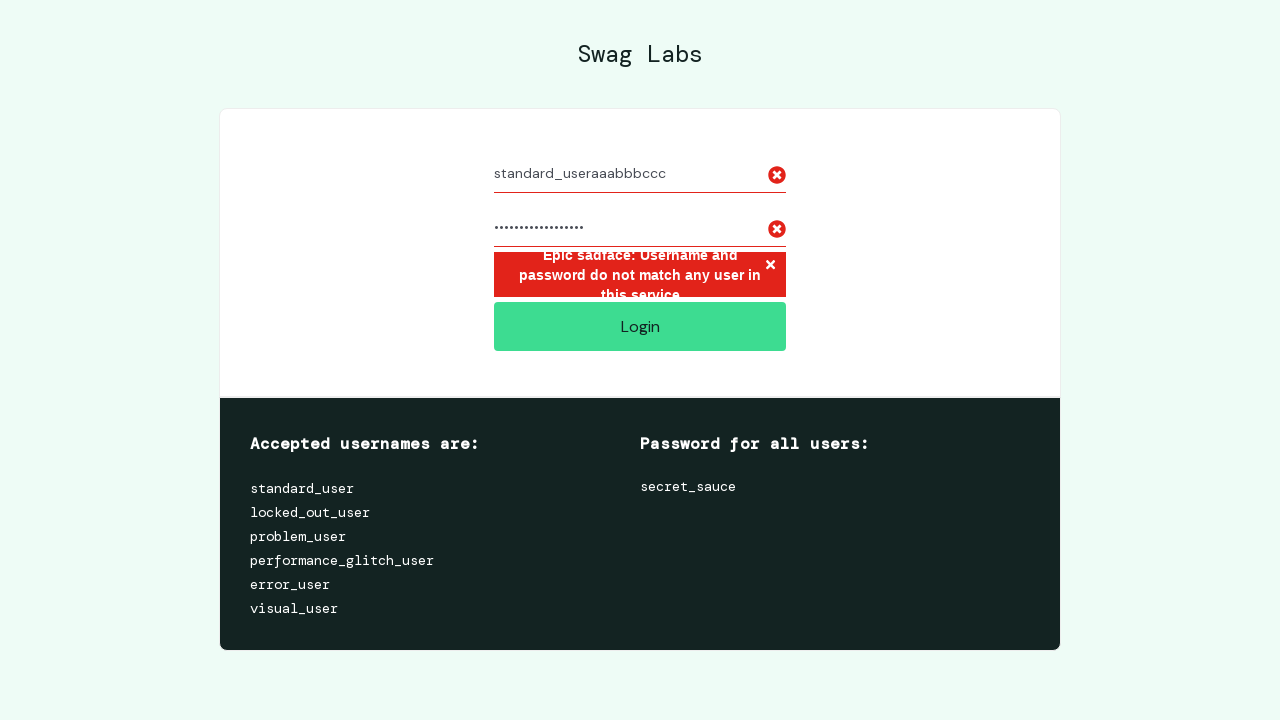

Filled password field with 'secret_sauce000111222' for third login attempt on [data-test='password']
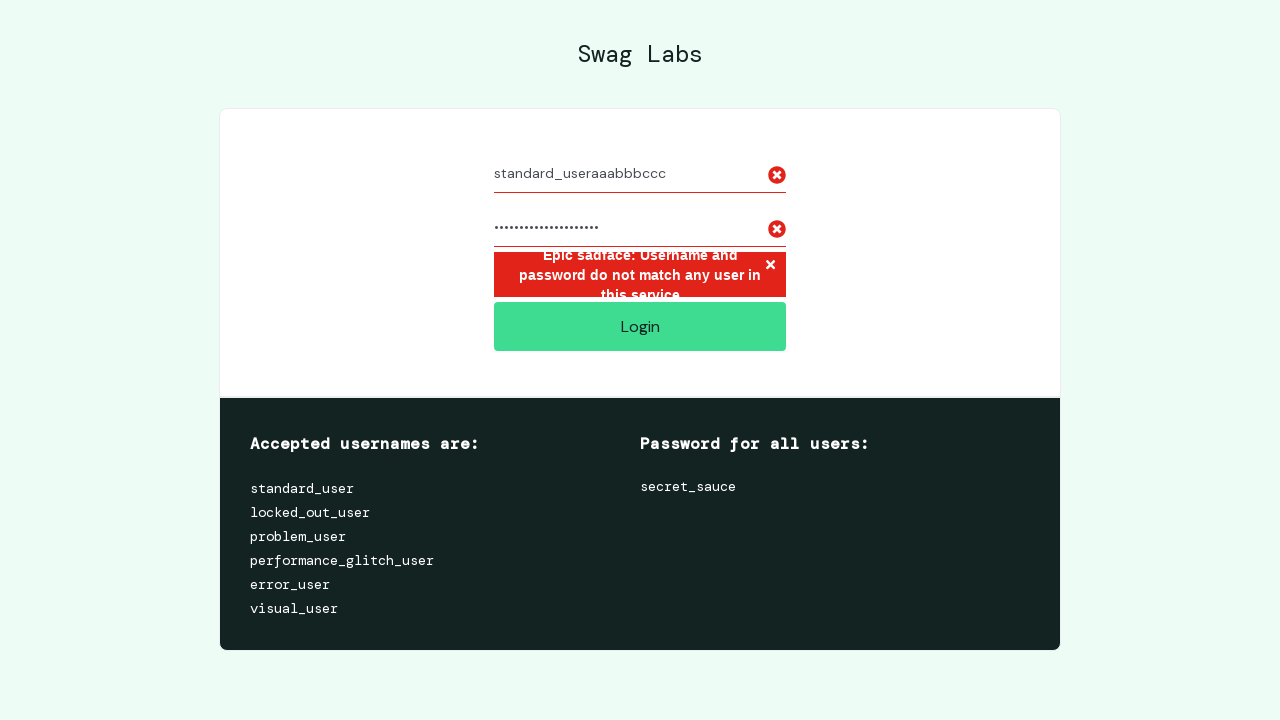

Clicked login button for third attempt with invalid credentials at (640, 326) on [data-test='login-button']
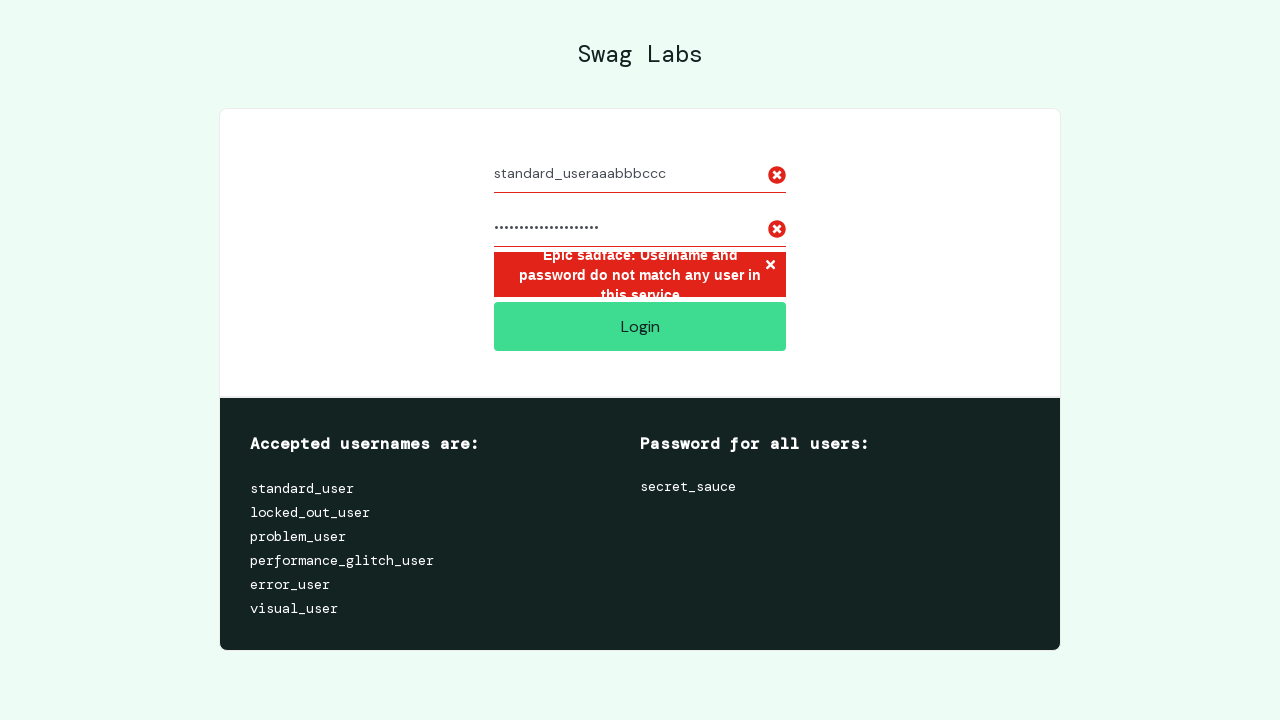

Retrieved error message text from error element
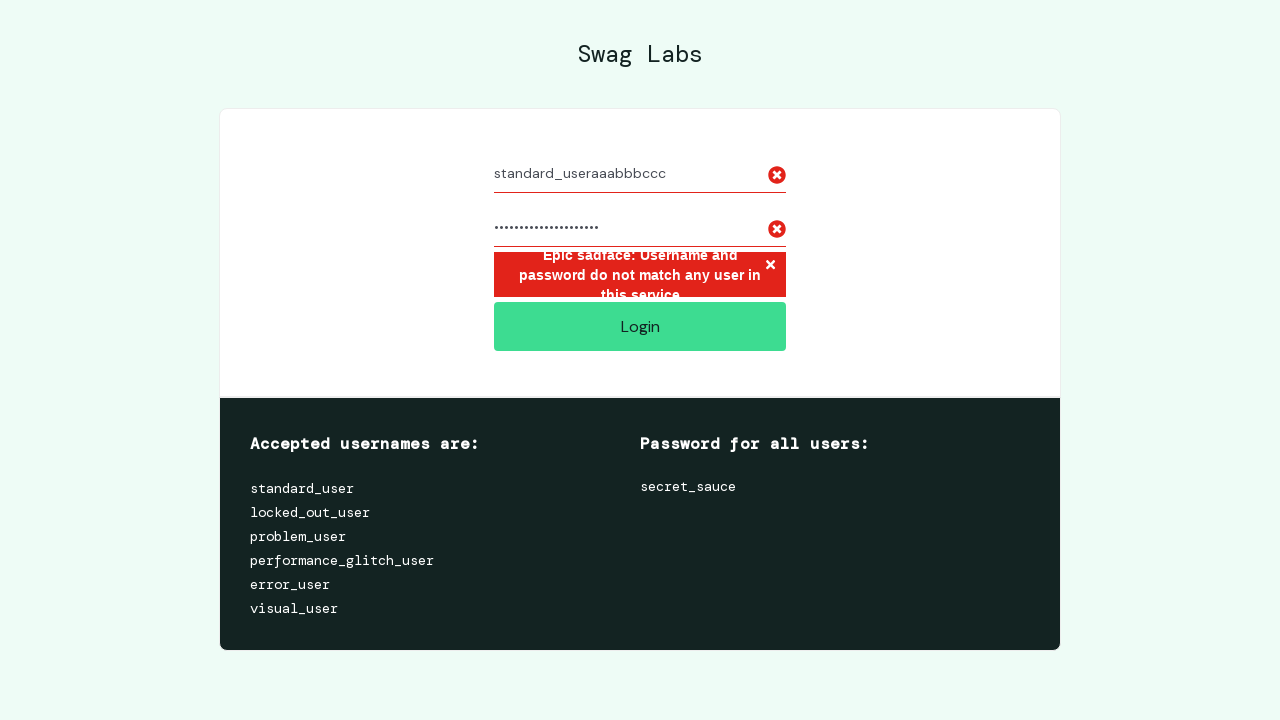

Verified error message persists: 'Epic sadface: Username and password do not match any user in this service'
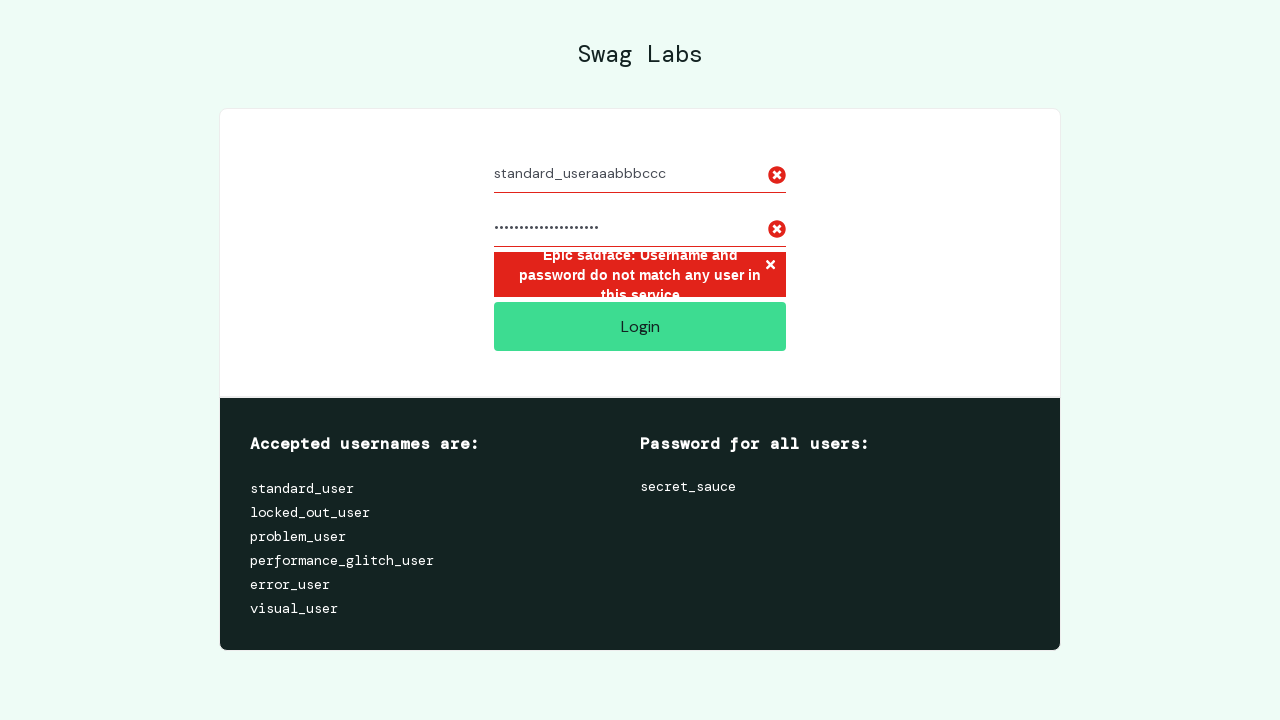

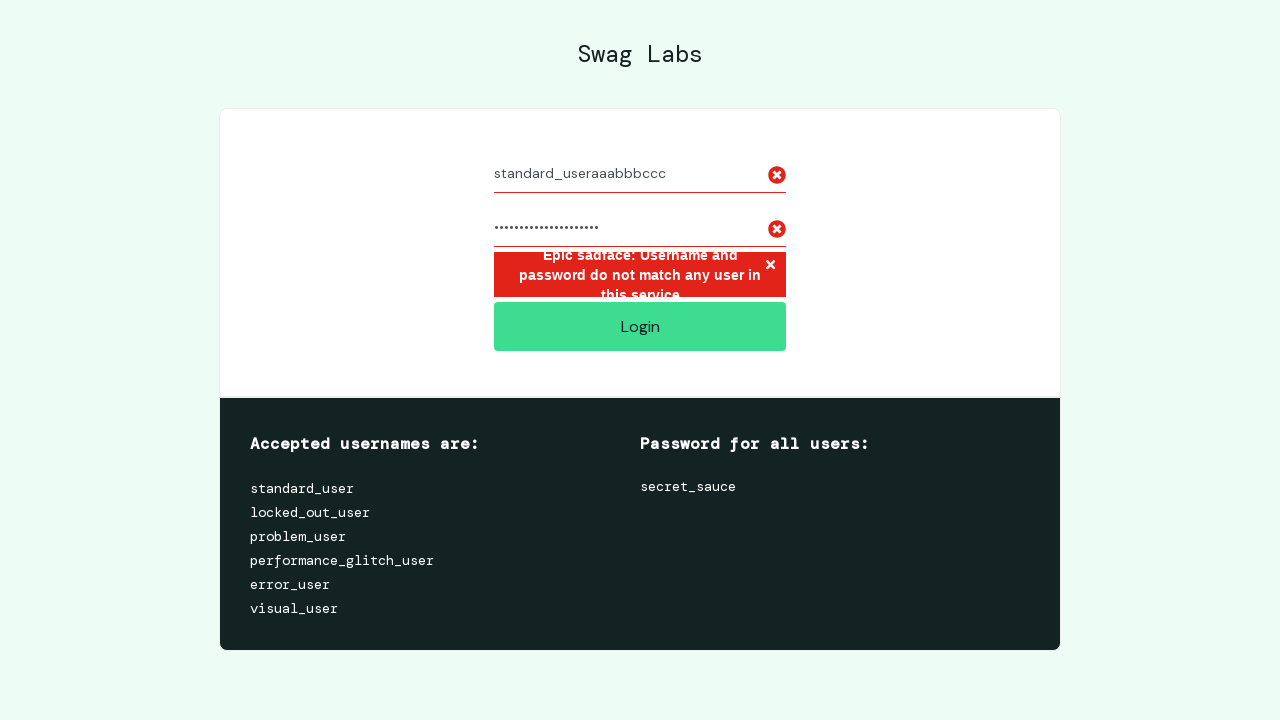